Opens the Selenium WebDriver Java demo site, clicks on the Slow calculator link, and verifies the calculator page title

Starting URL: https://bonigarcia.dev/selenium-webdriver-java/

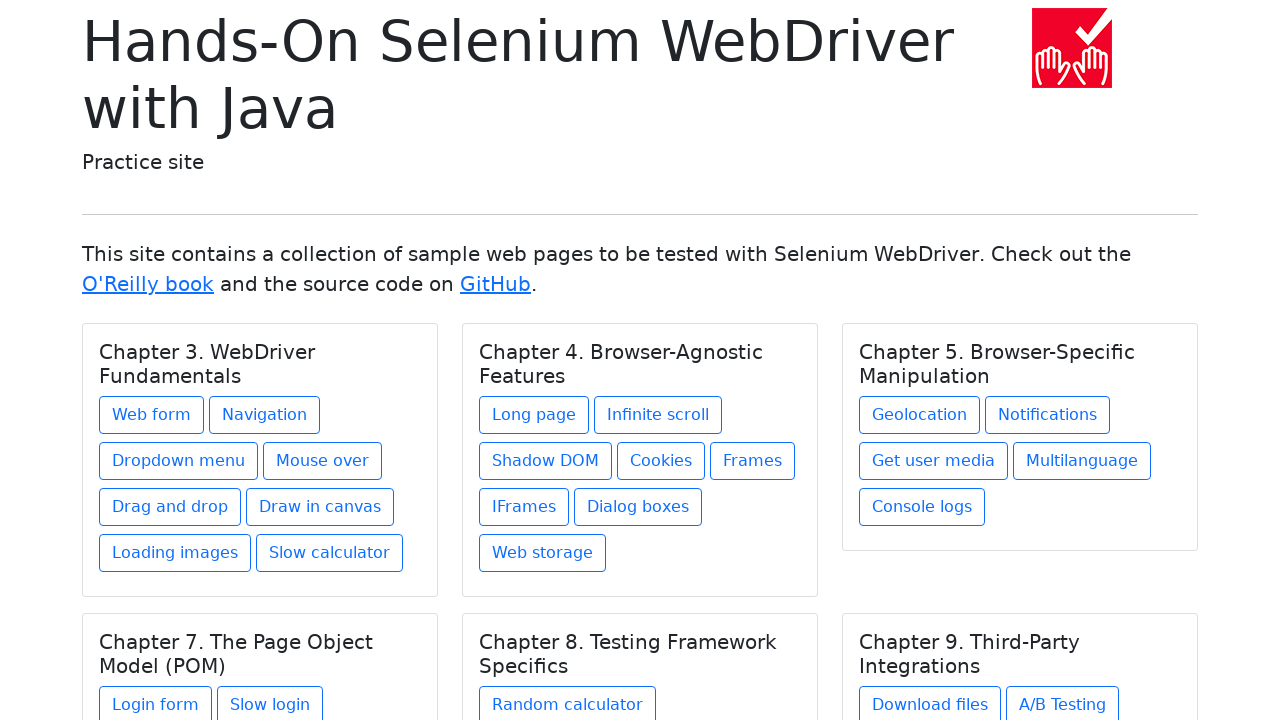

Navigated to Selenium WebDriver Java demo site
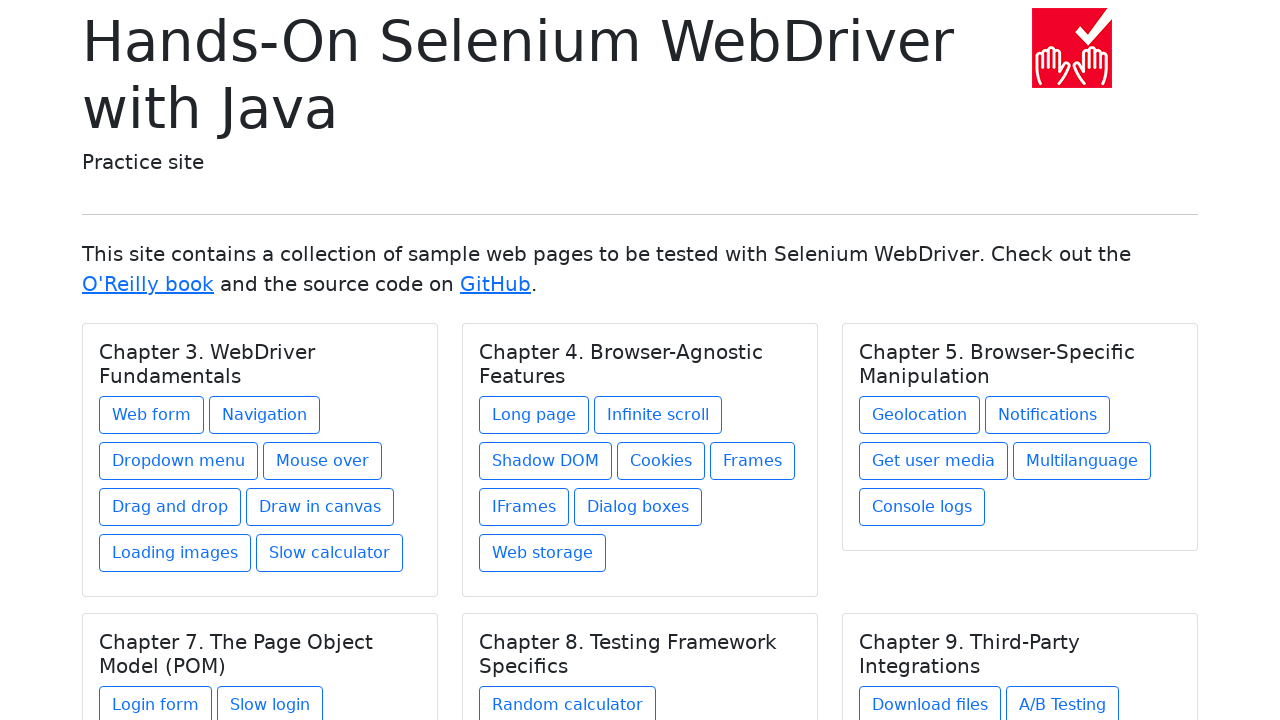

Clicked on Slow calculator link at (330, 553) on xpath=//a[text()='Slow calculator']
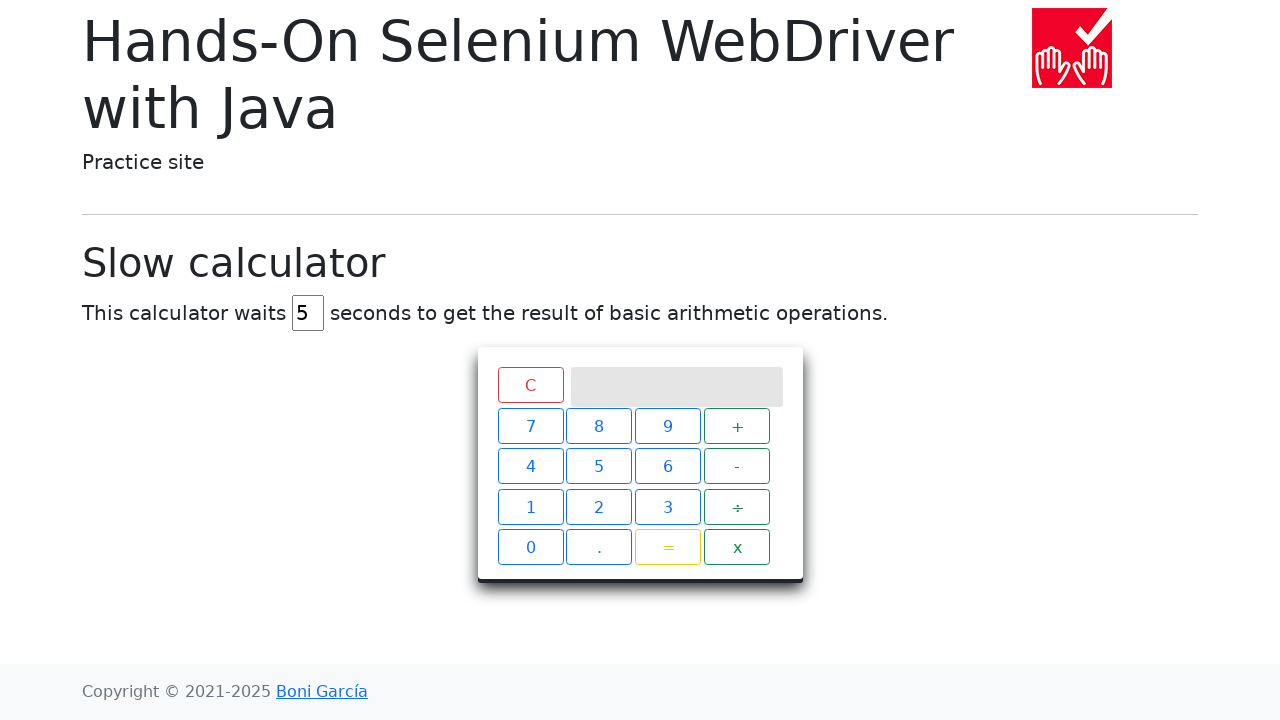

Located calculator page title element
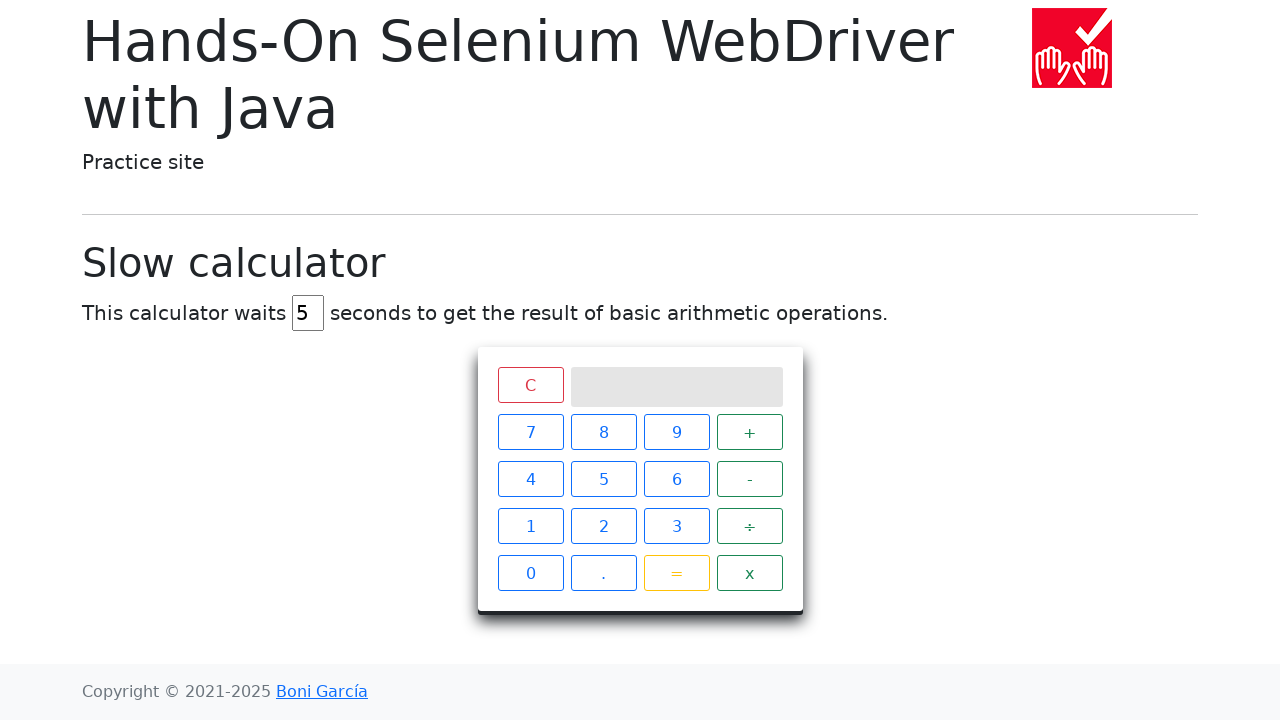

Verified calculator page title is 'Slow calculator'
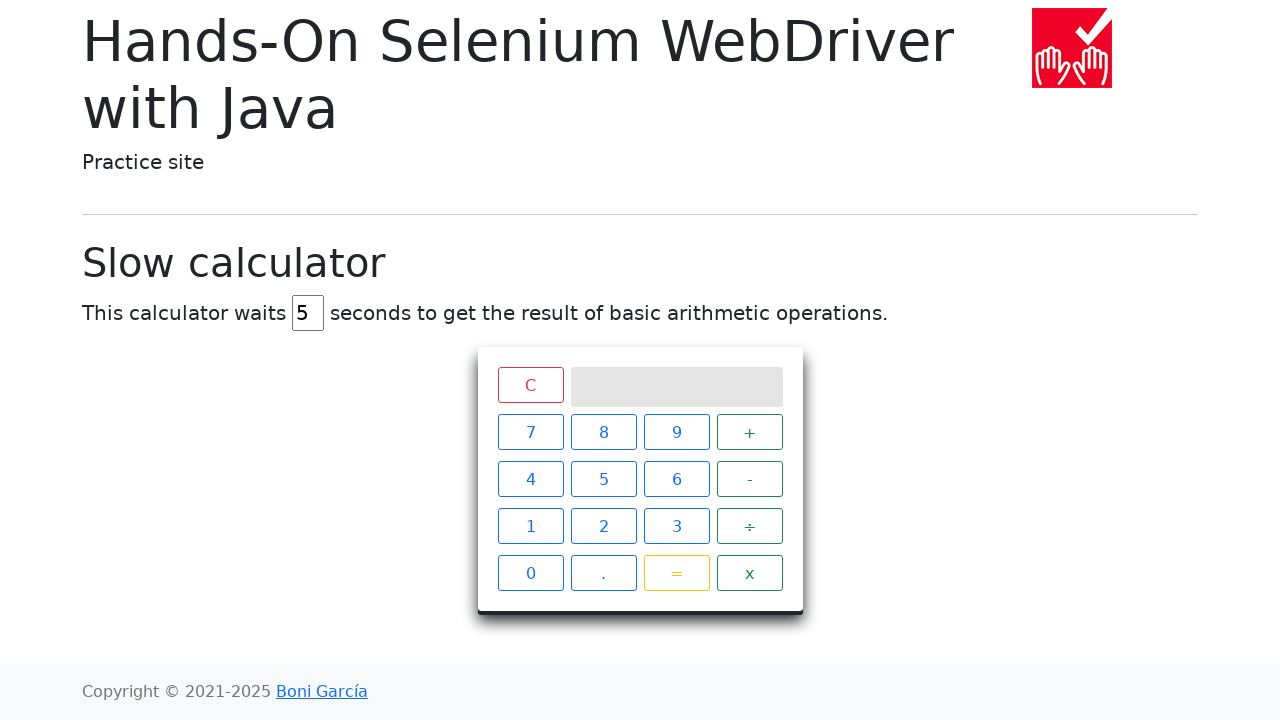

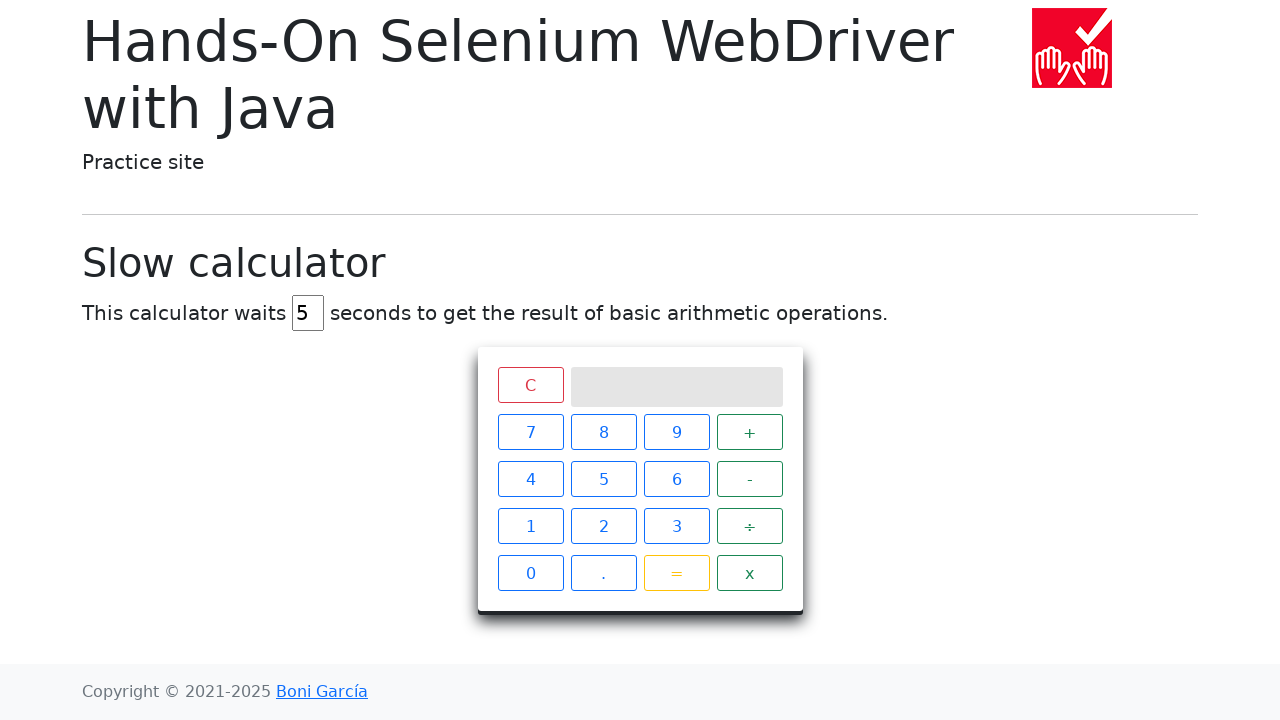